Tests mouse hover functionality on Flipkart by hovering over multiple product images in the "Top Offers on TVs & Appliances" section

Starting URL: https://www.flipkart.com

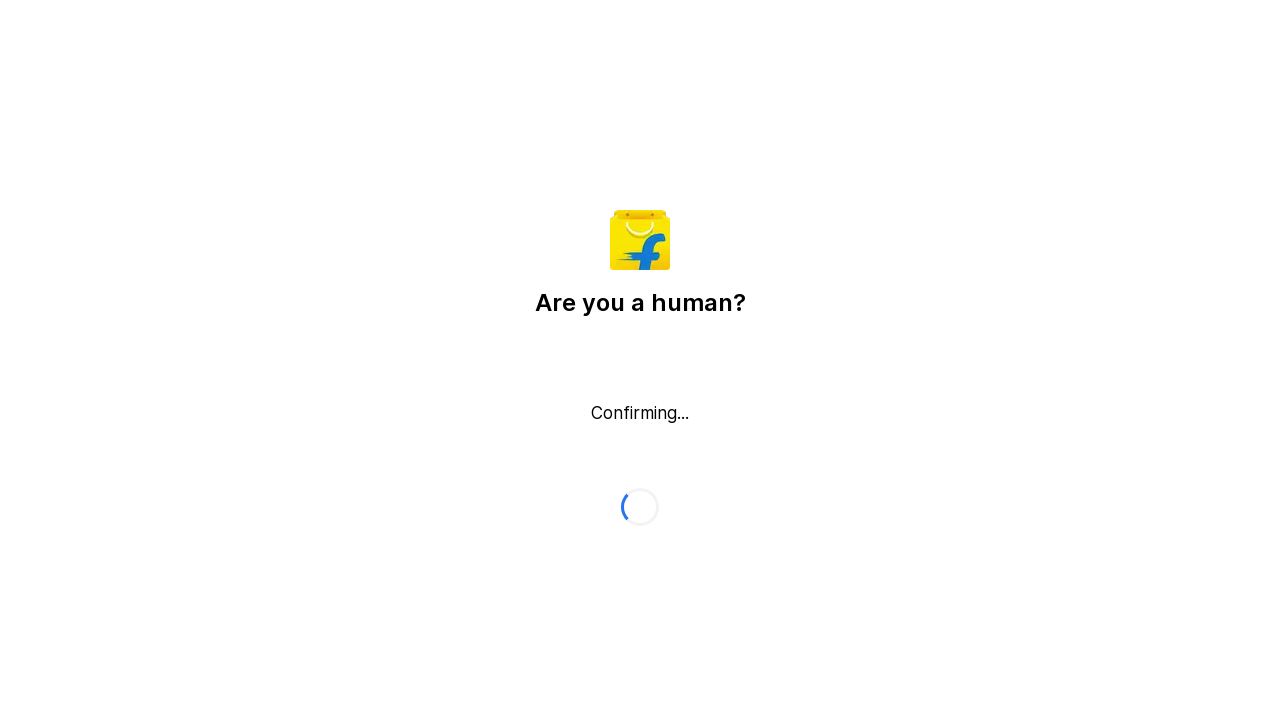

Navigated to Flipkart homepage
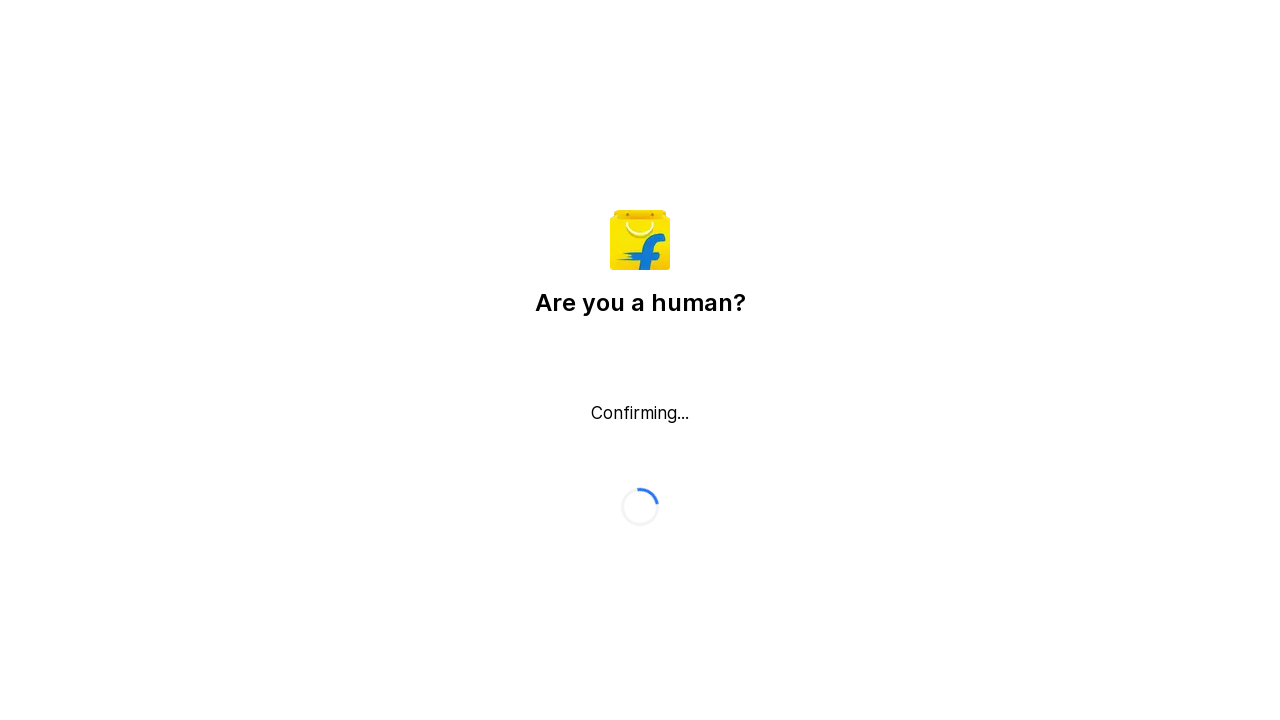

Located all product images in 'Top Offers on TVs & Appliances' section
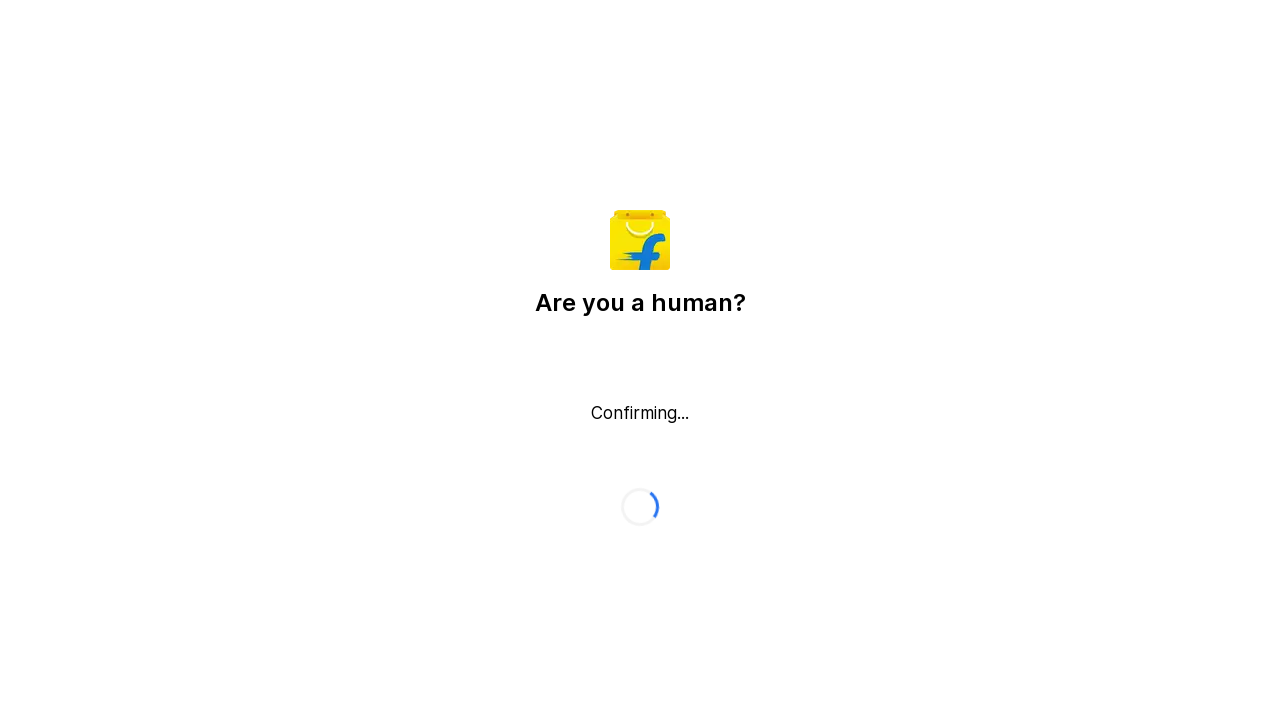

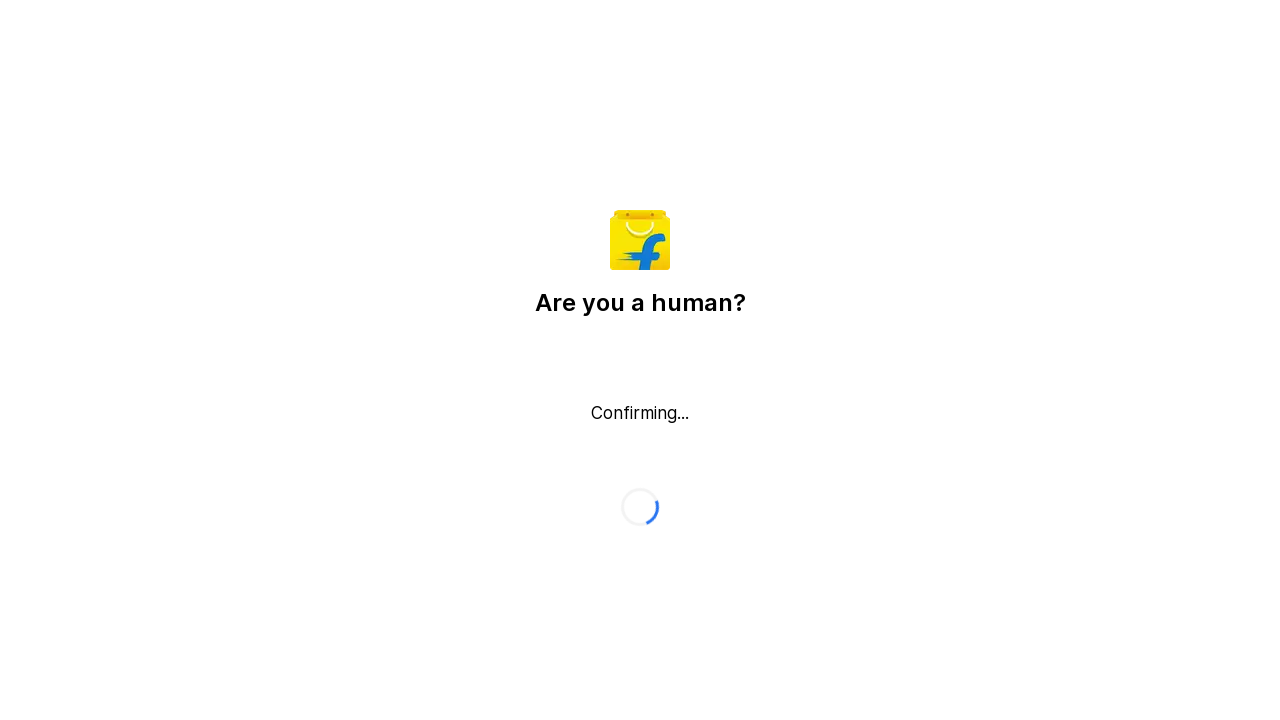